Tests a registration form by filling in required fields (first name, last name, email) and verifying the success message after submission

Starting URL: http://suninjuly.github.io/registration1.html

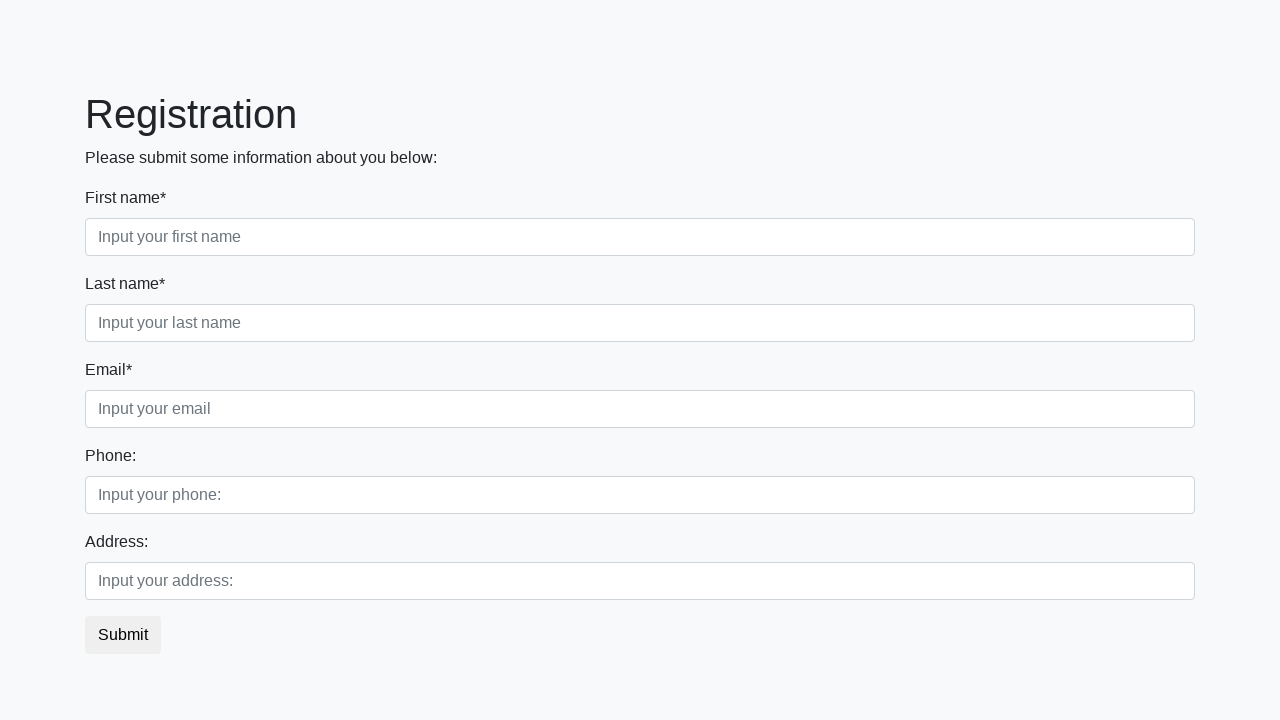

Filled first name field with 'John' on :required.form-control.first
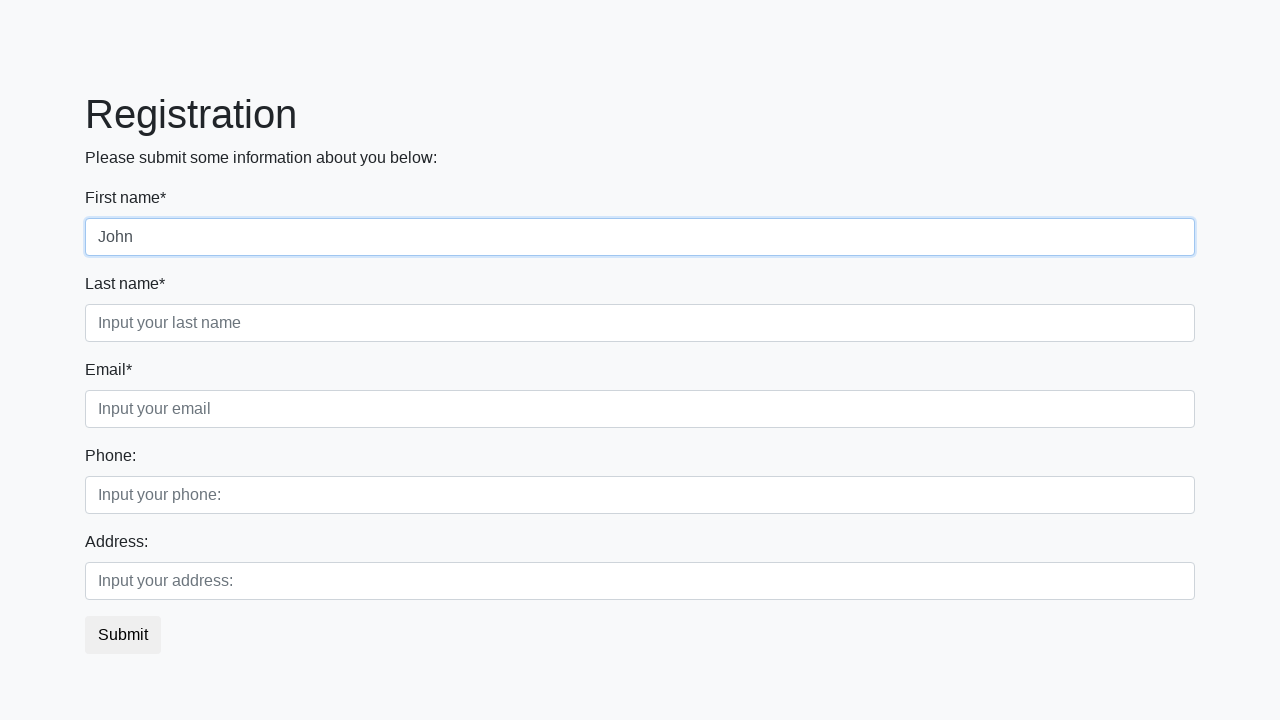

Filled last name field with 'Smith' on :required.form-control.second
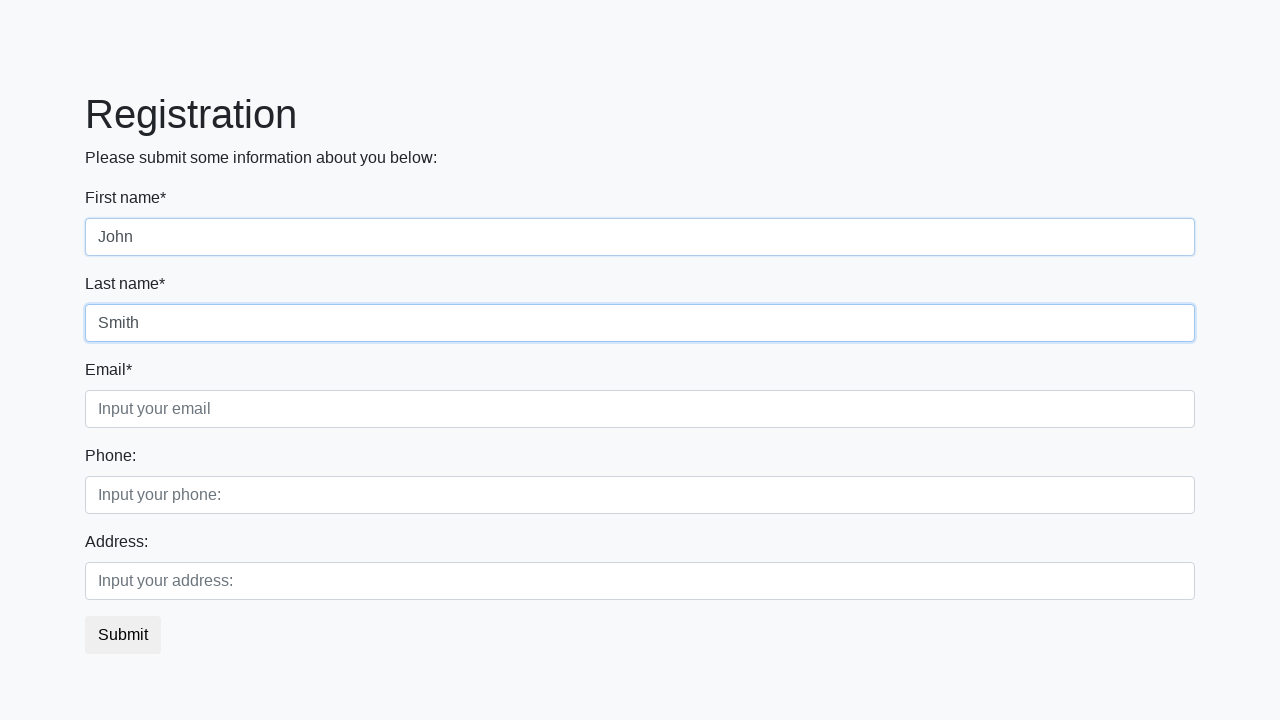

Filled email field with 'john.smith@example.com' on :required.form-control.third
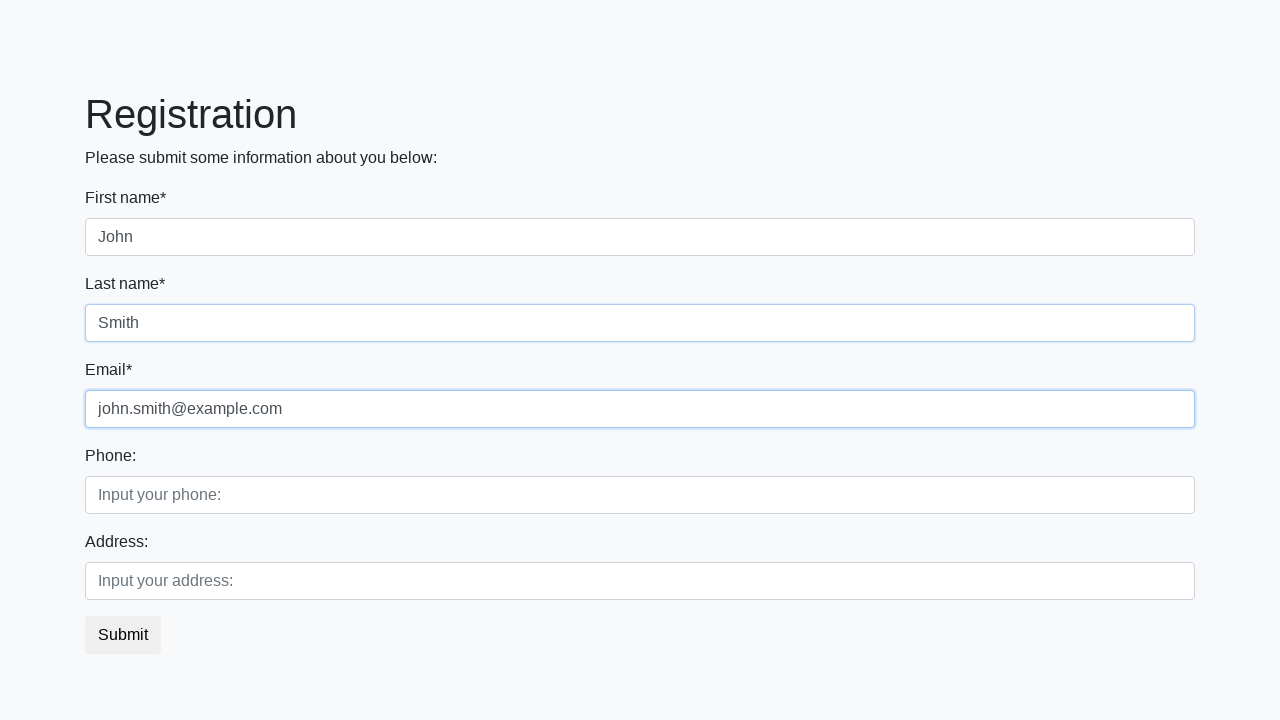

Clicked submit button to register at (123, 635) on button.btn
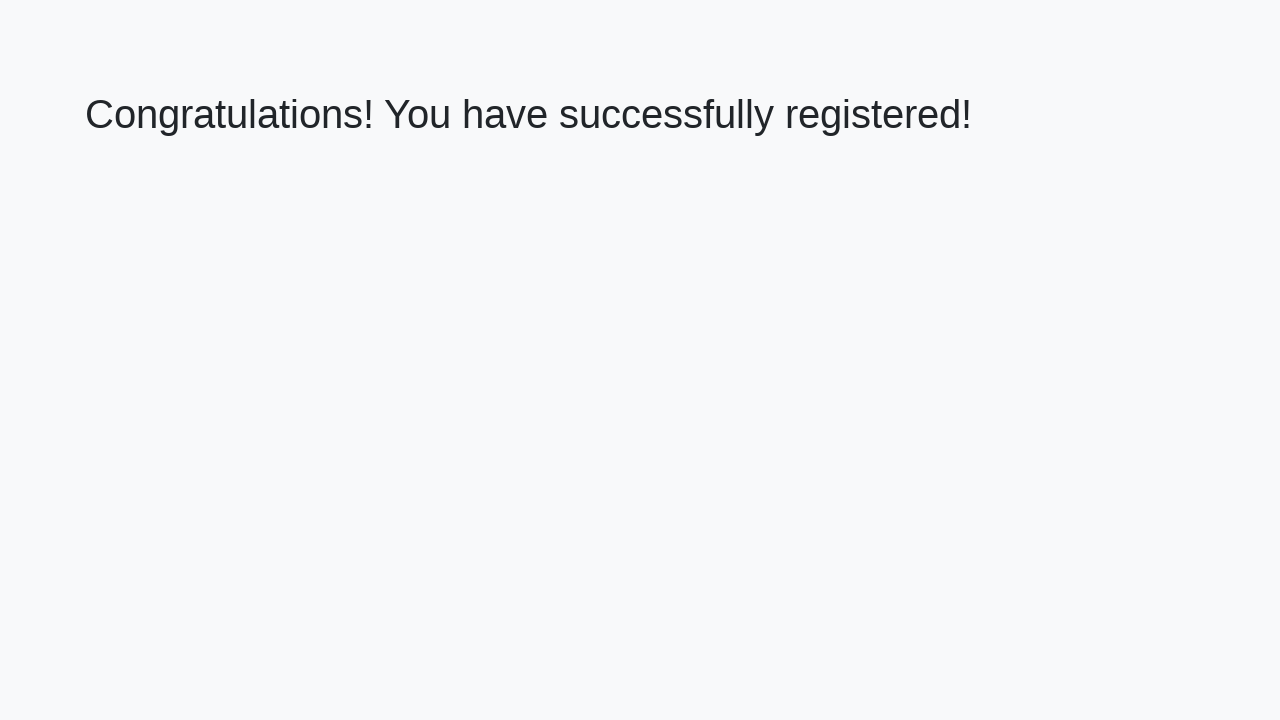

Success message appeared
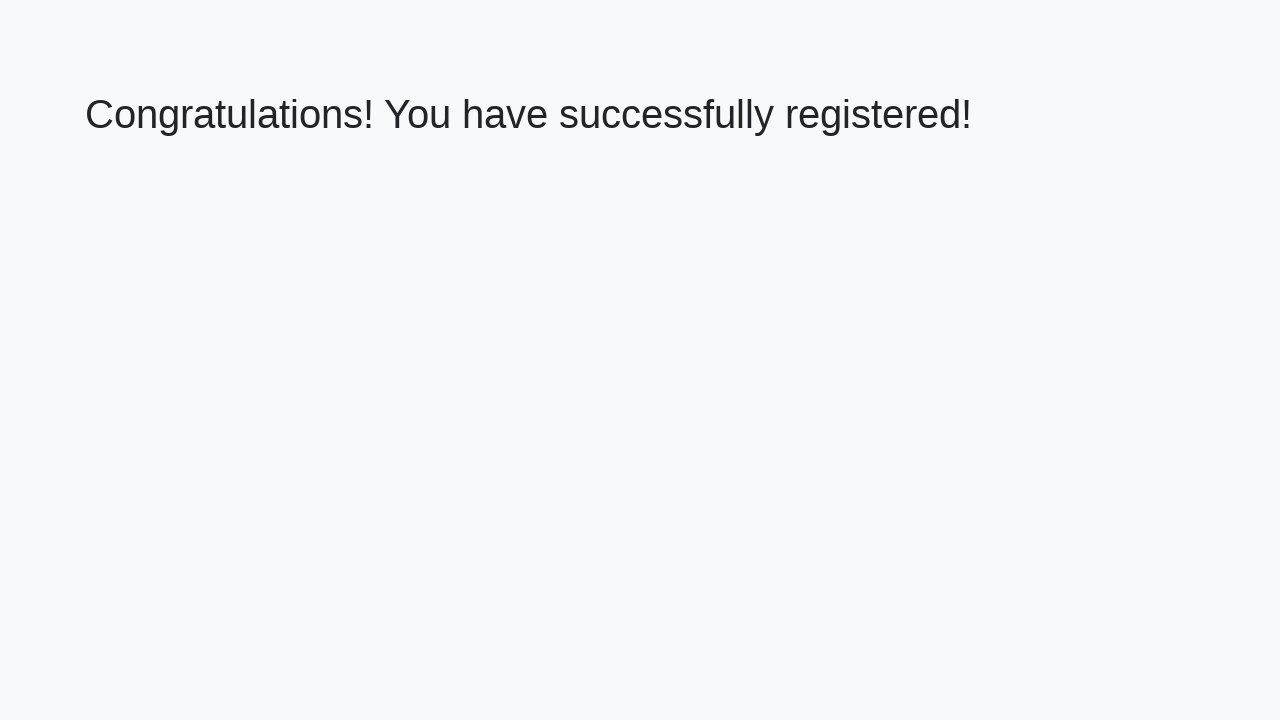

Extracted success message text: 'Congratulations! You have successfully registered!'
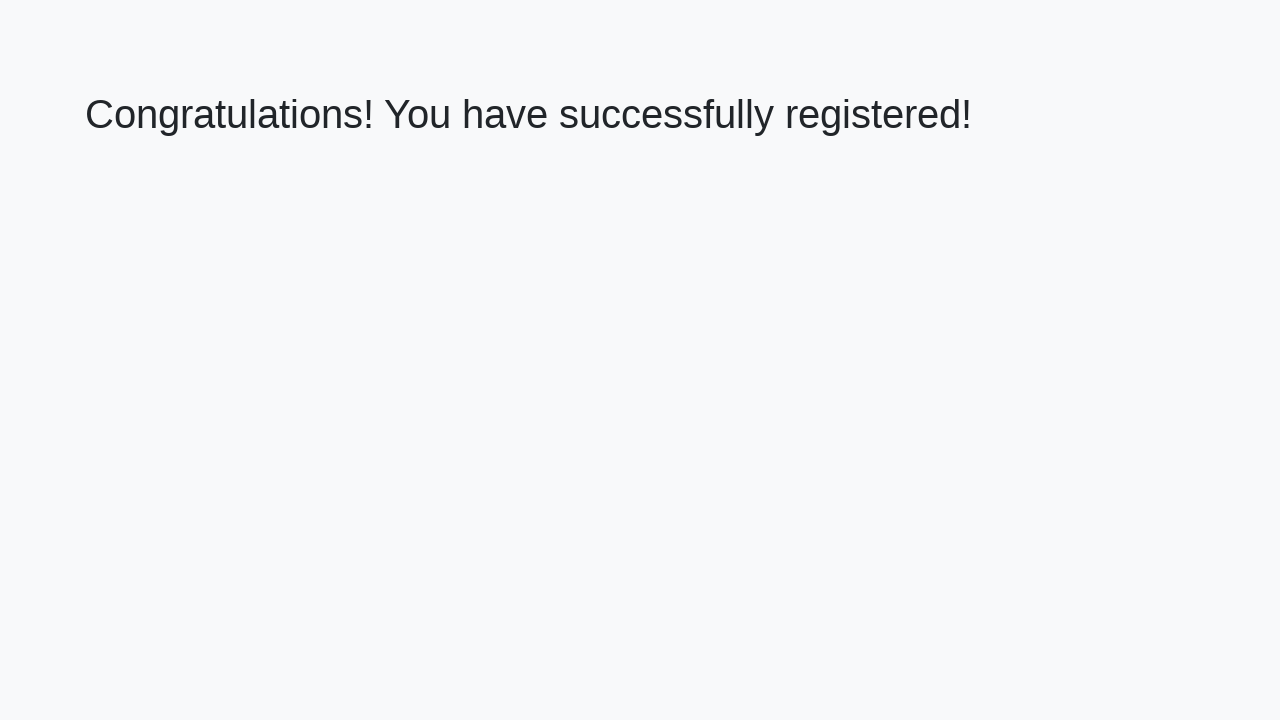

Verified success message matches expected text
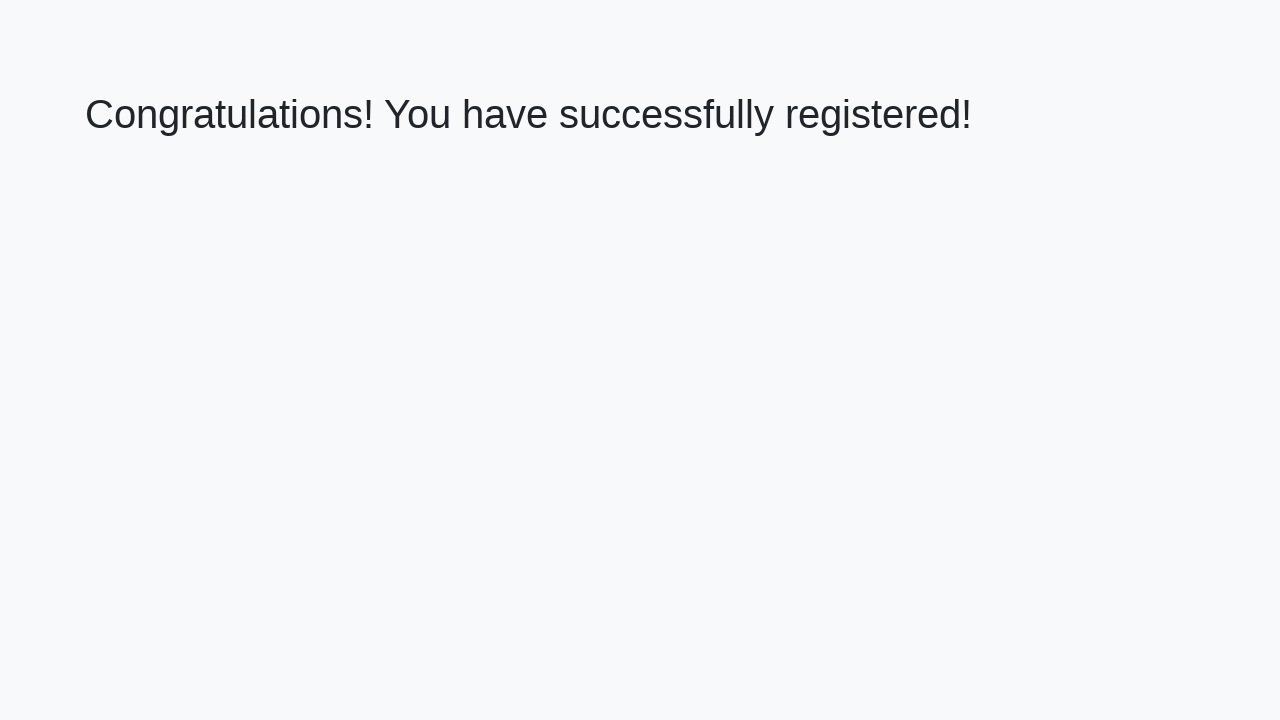

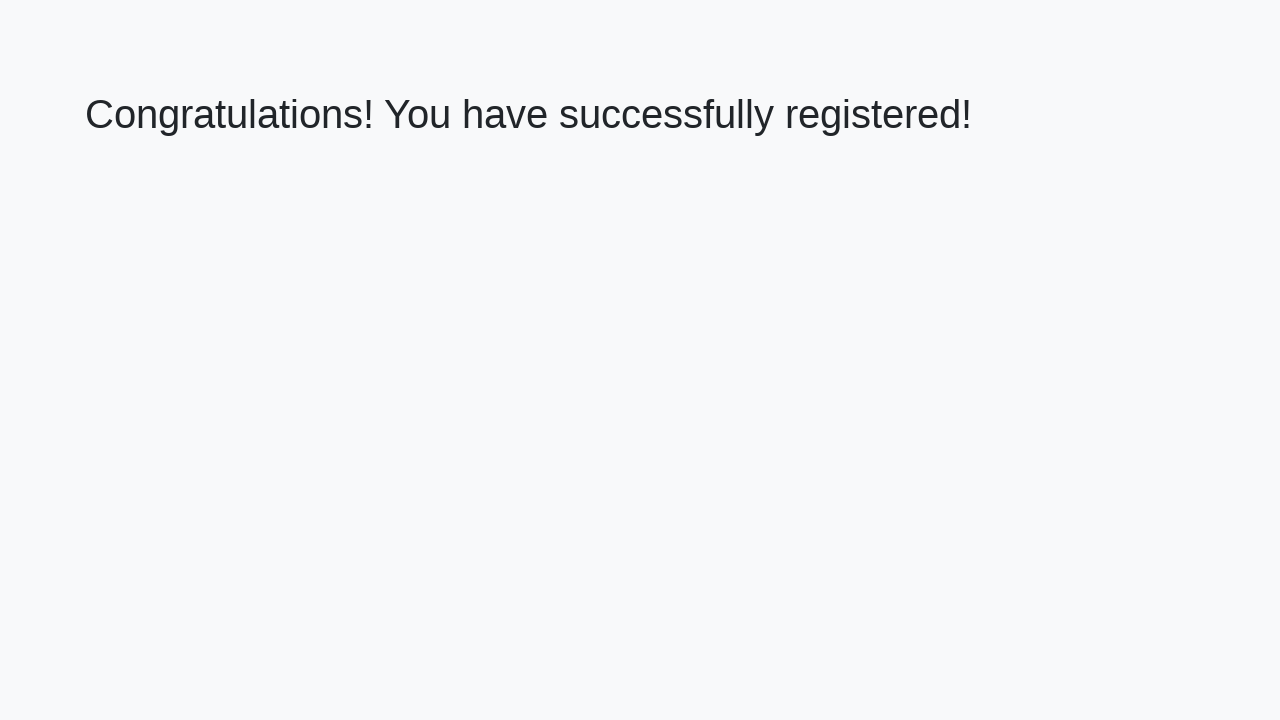